Navigates to the training support website and clicks on the "About Us" link to verify navigation works correctly.

Starting URL: https://training-support.net/

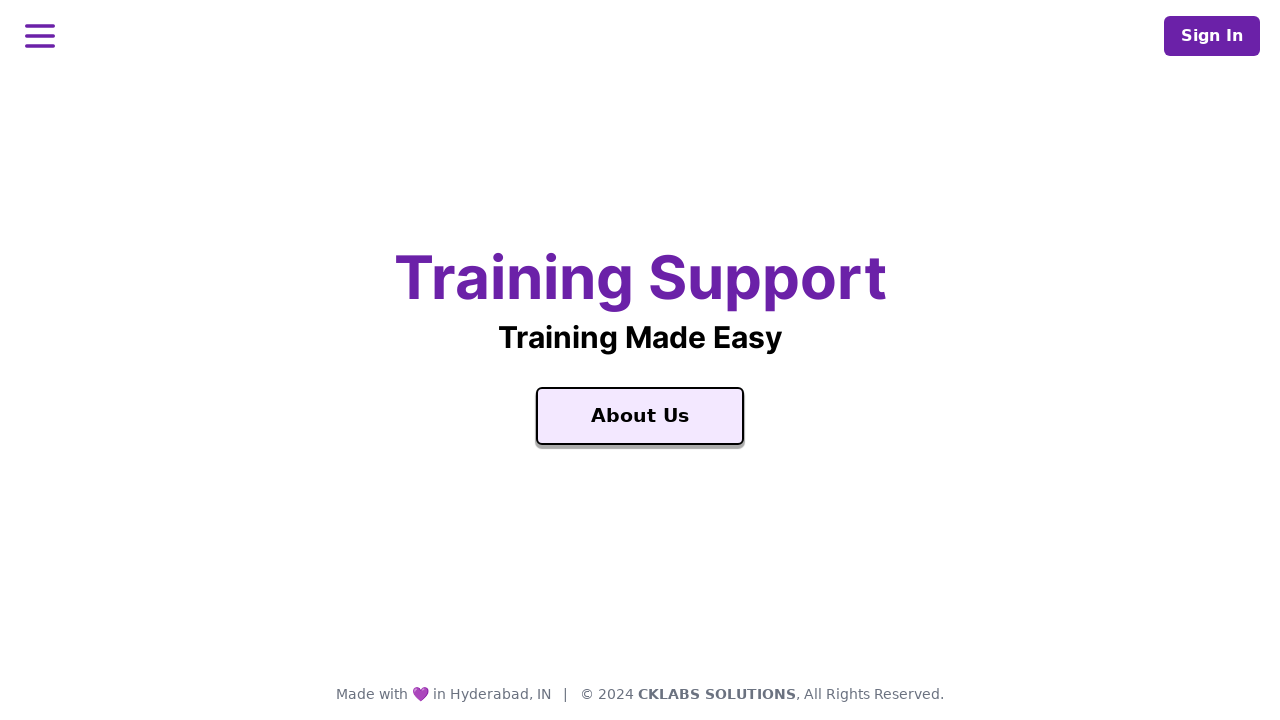

Navigated to https://training-support.net/
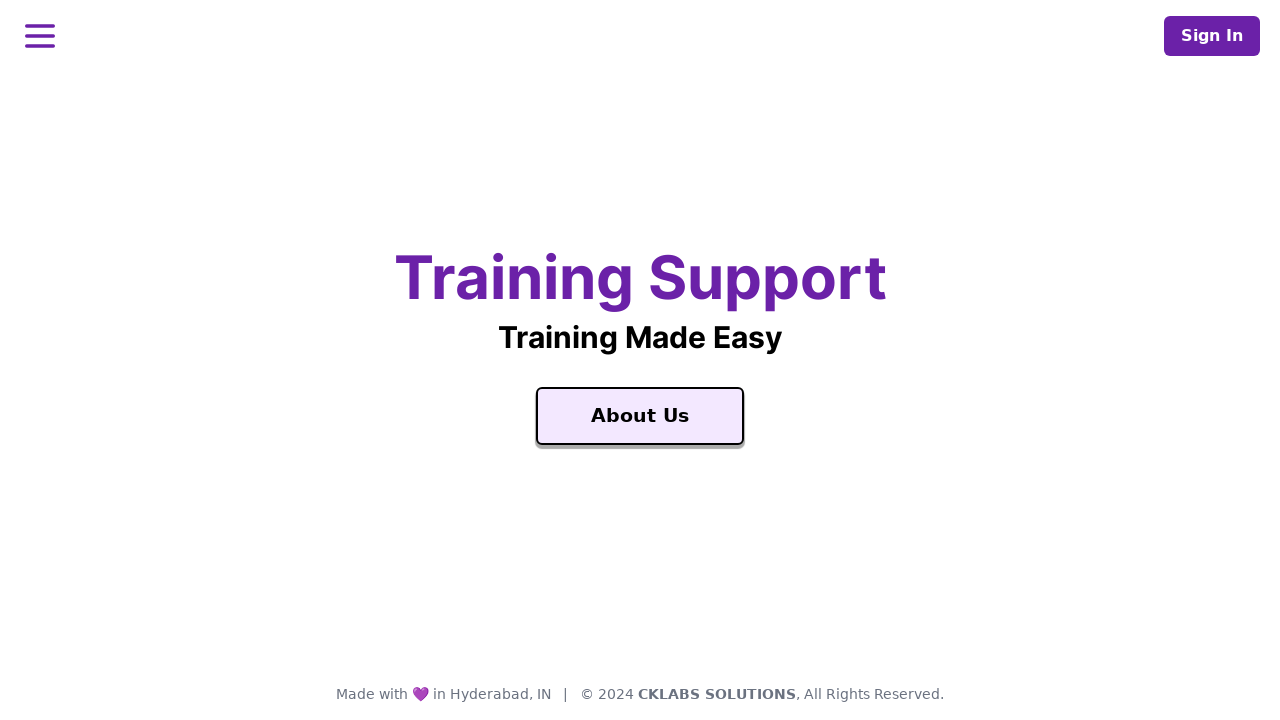

Clicked on the 'About Us' link at (640, 416) on text=About Us
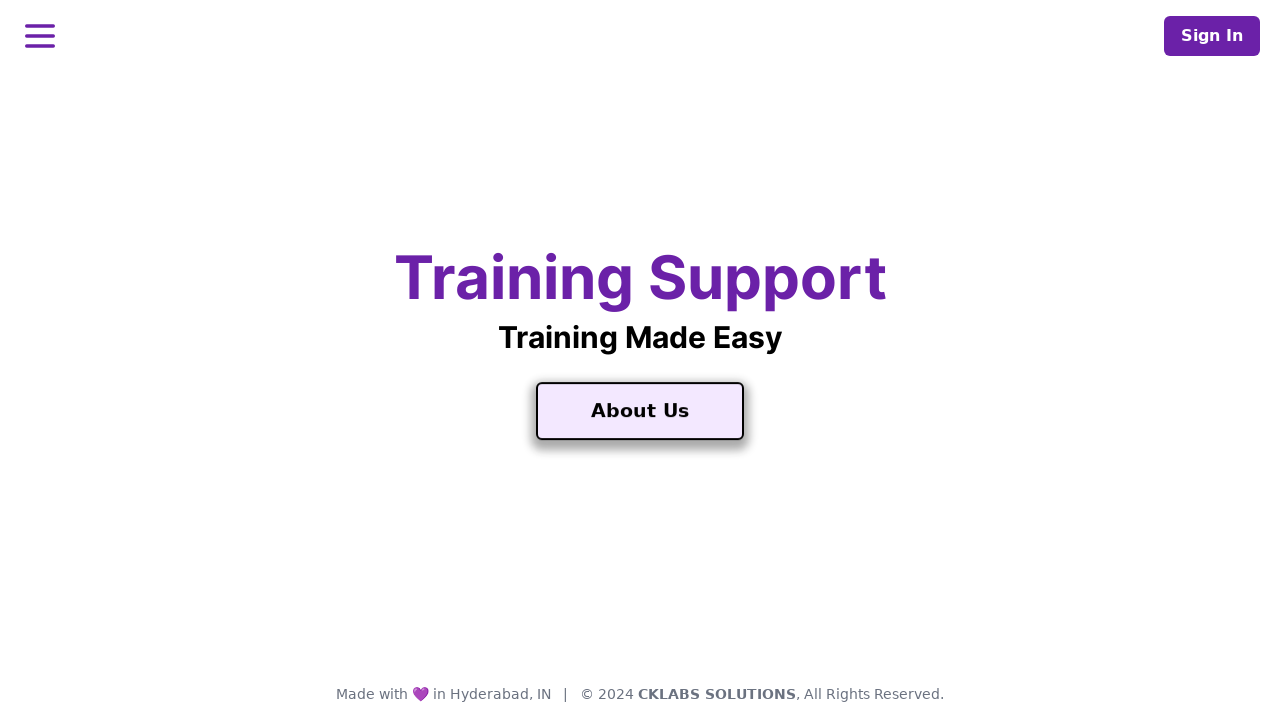

Page loaded successfully after navigation to About Us
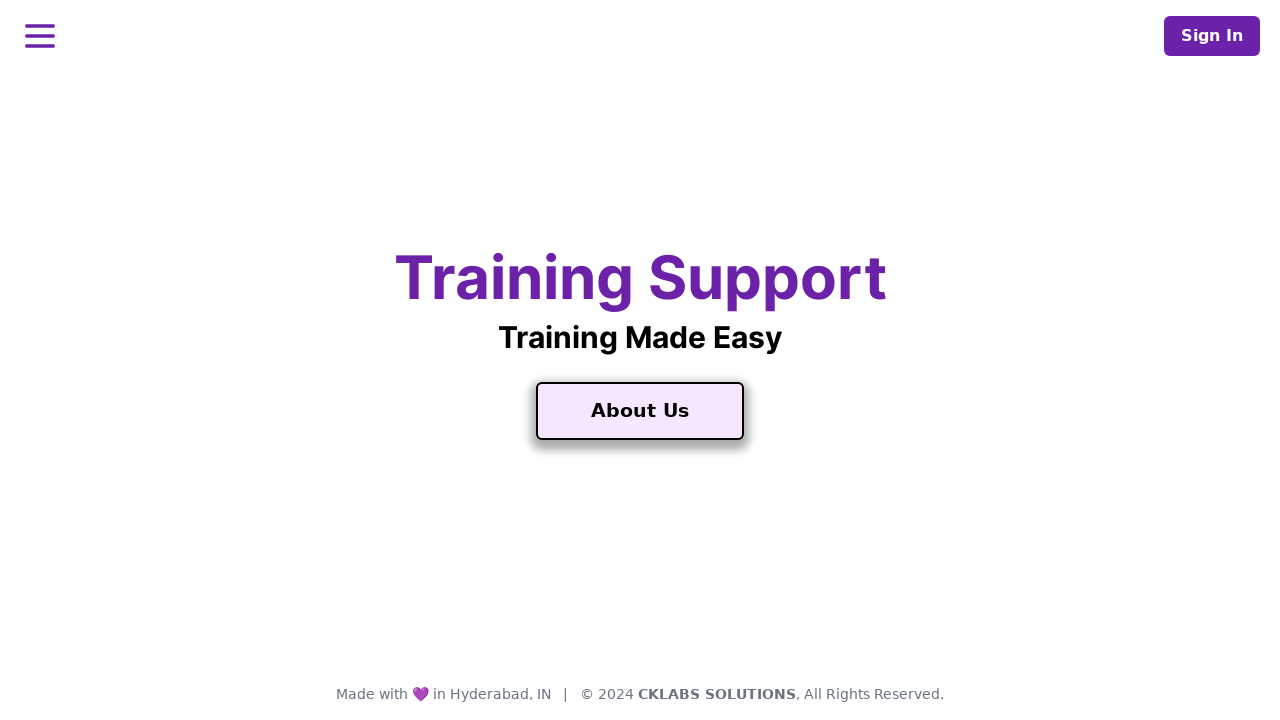

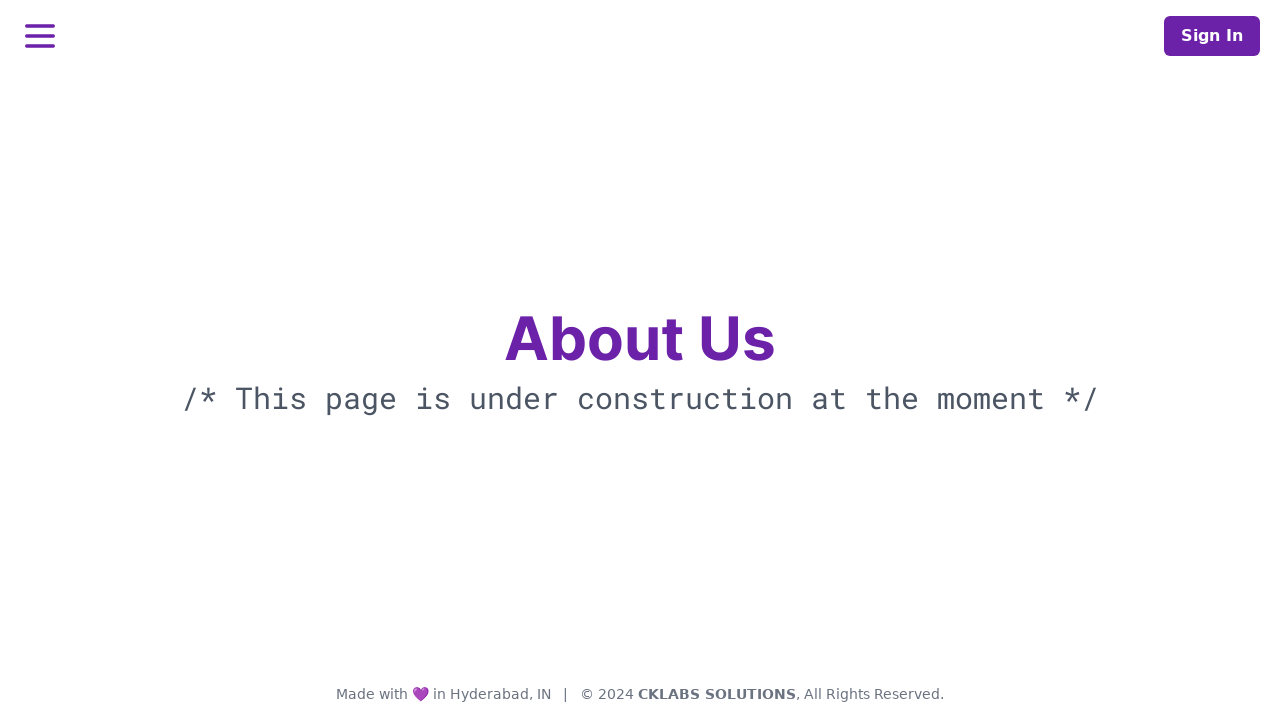